Tests a web form on Selenium's demo page by filling a text input field with "Selenium" and clicking the submit button, then verifies various element properties are accessible.

Starting URL: https://www.selenium.dev/selenium/web/web-form.html

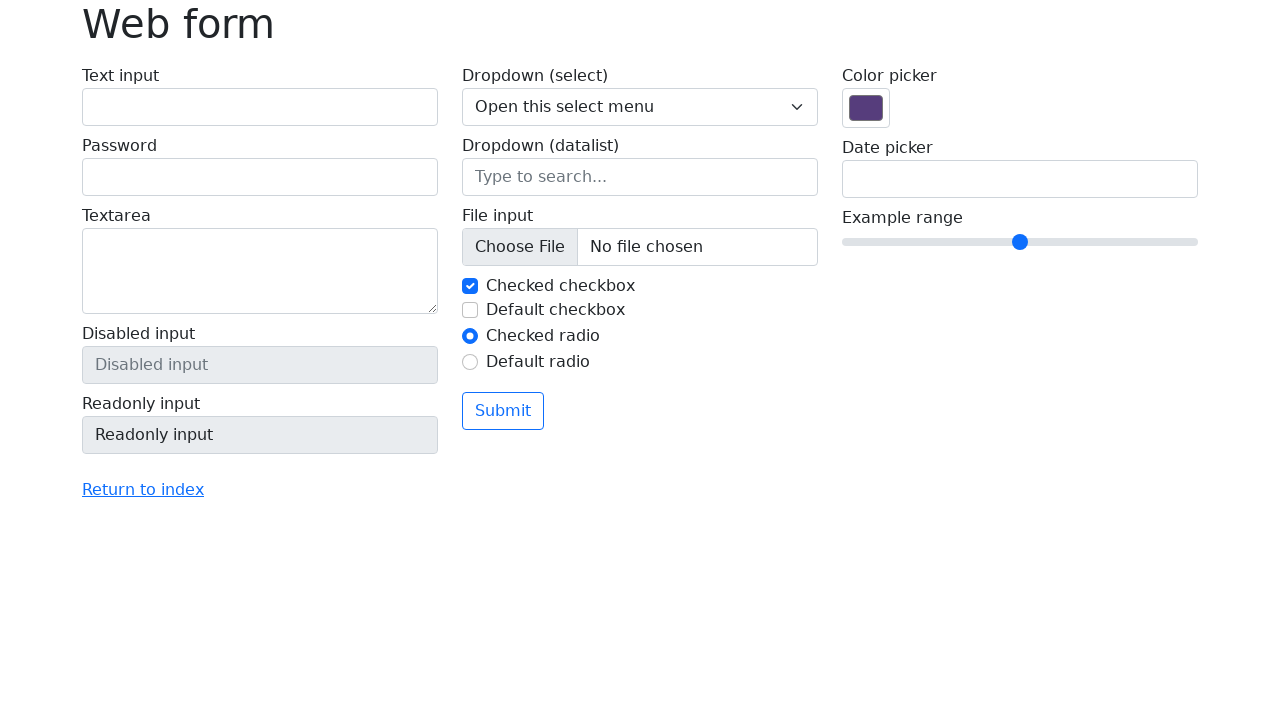

Filled text input field with 'Selenium' on input[name='my-text']
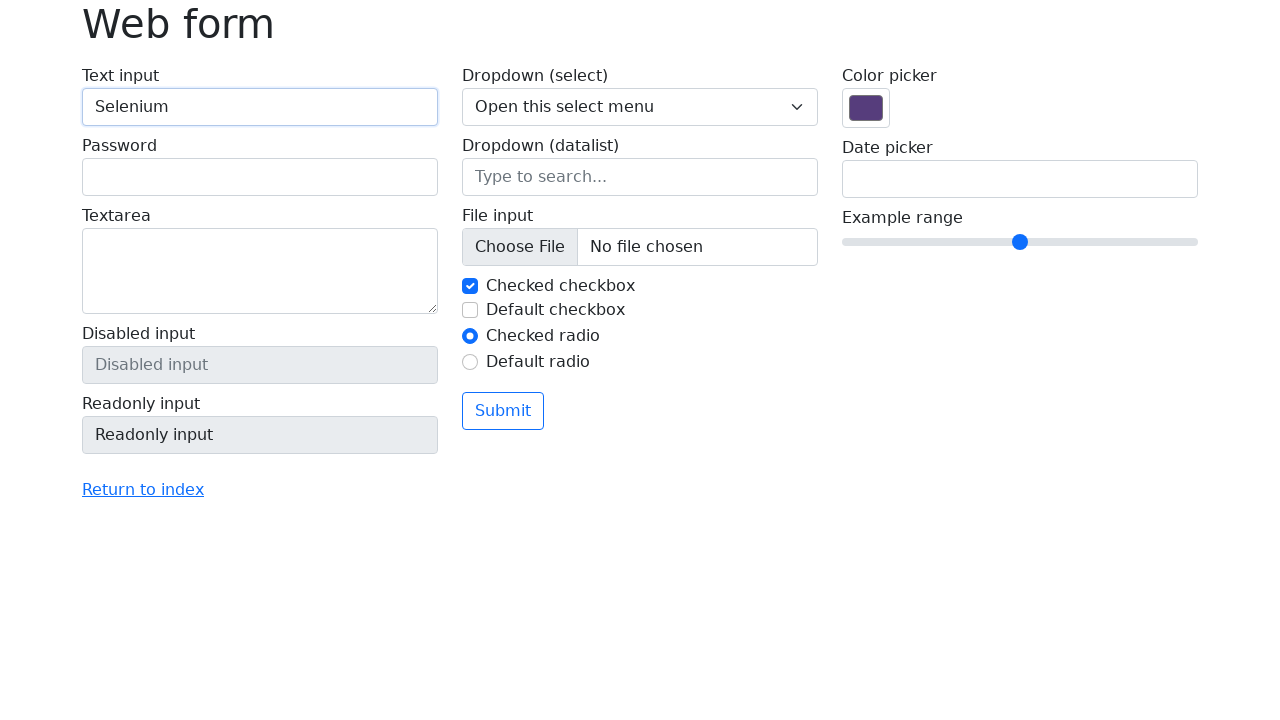

Clicked submit button at (503, 411) on button
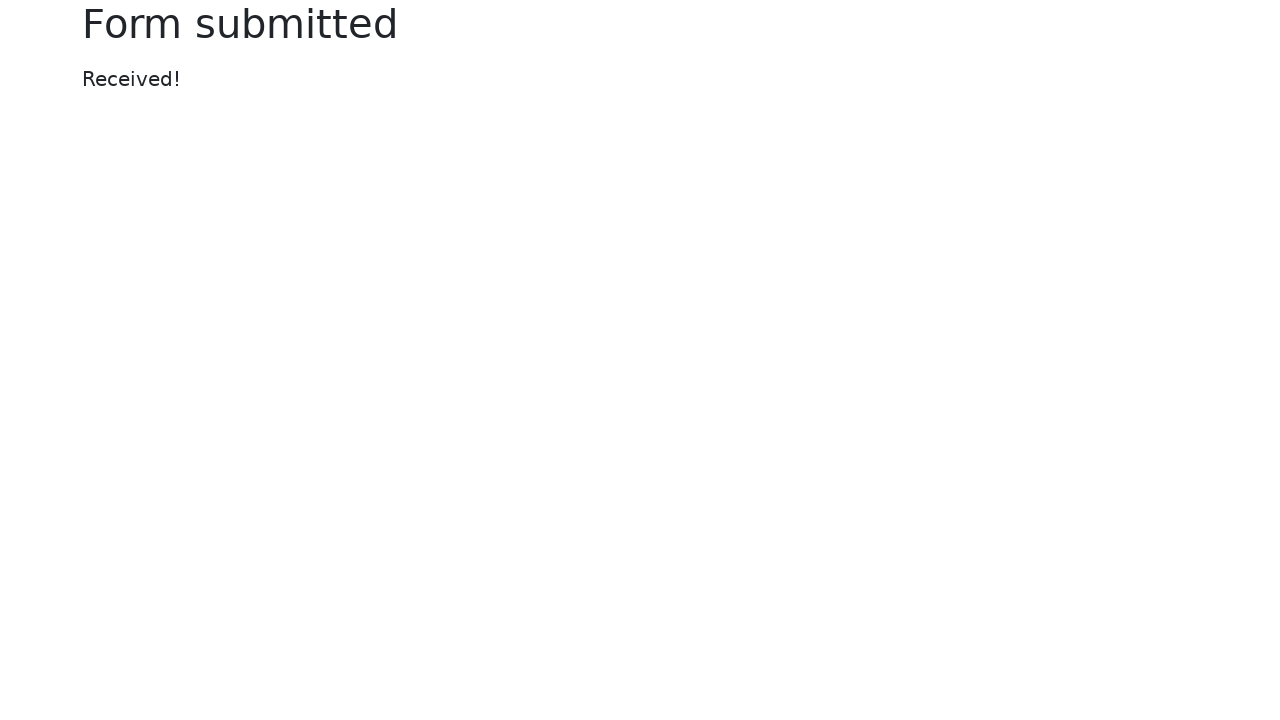

Form submission completed and page loaded
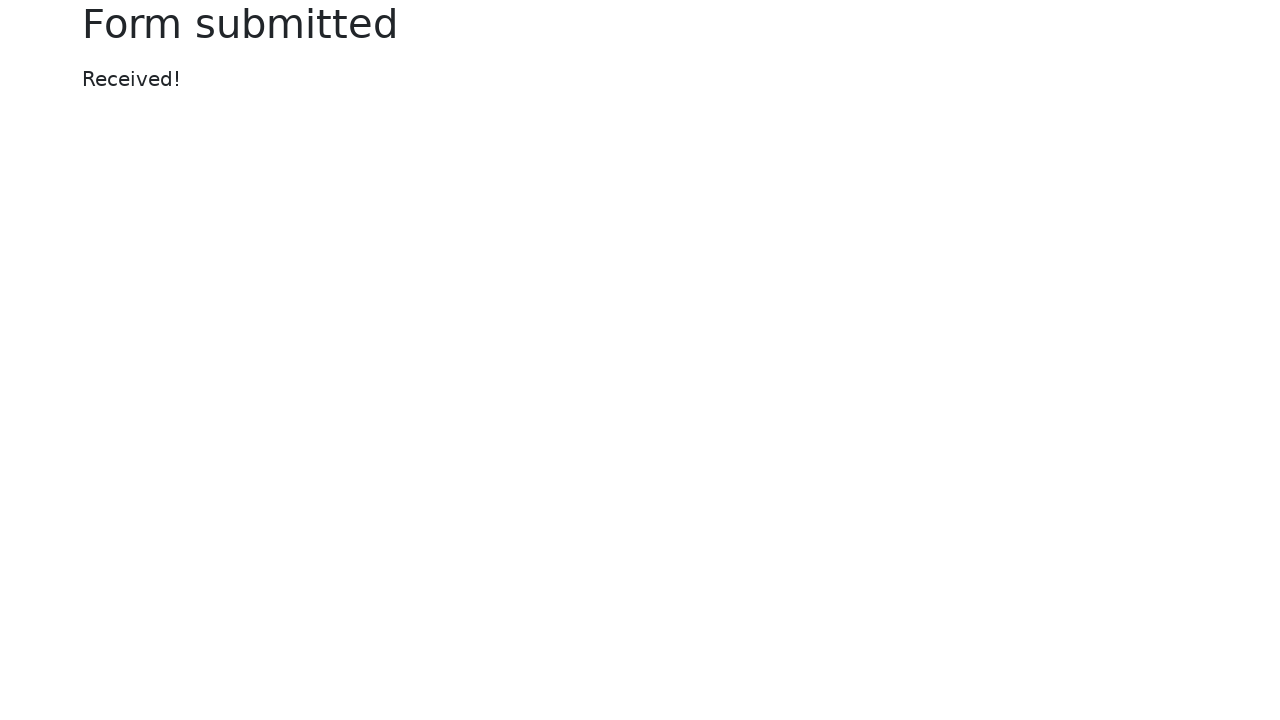

Verified text input field is visible
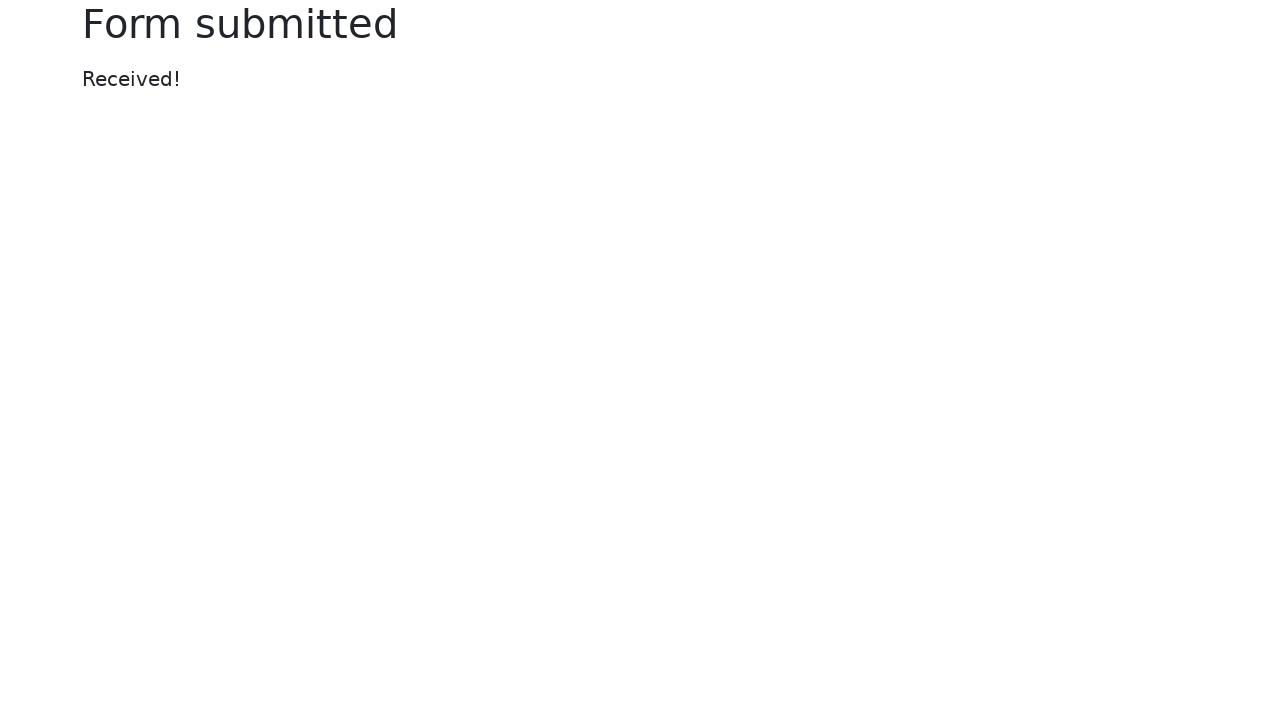

Retrieved heading text content
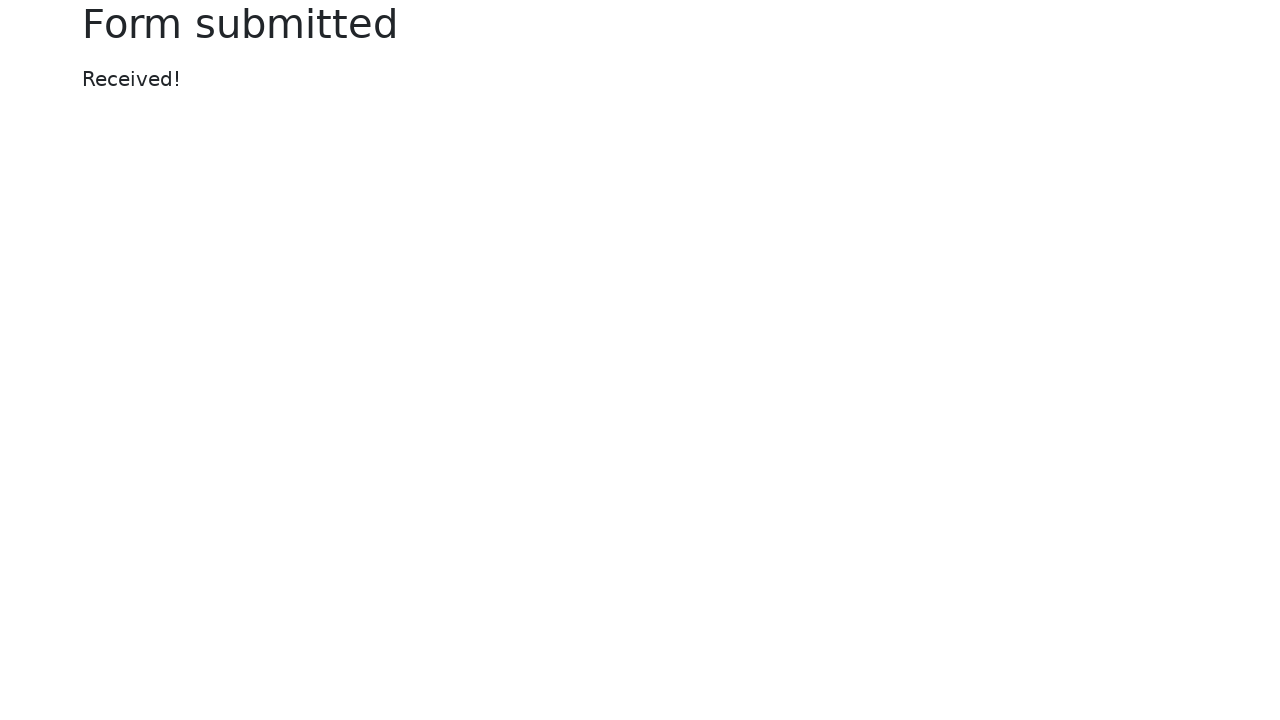

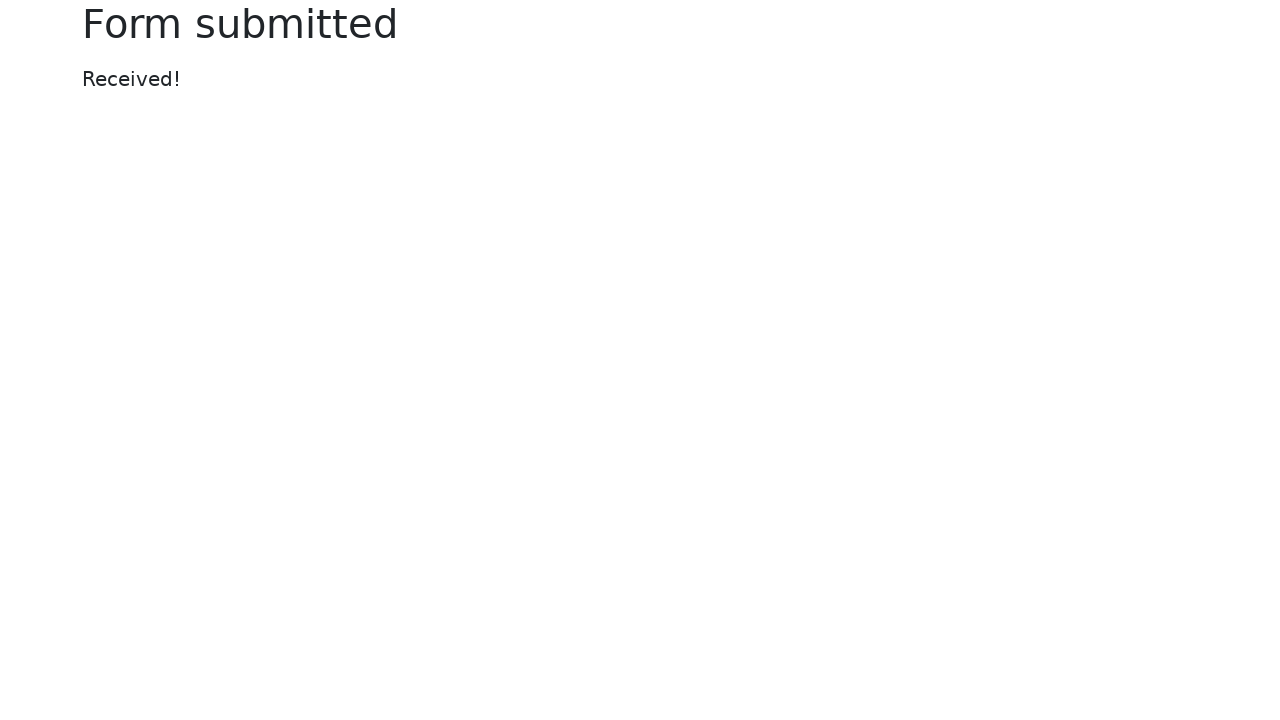